Tests that edits are cancelled when pressing Escape key

Starting URL: https://demo.playwright.dev/todomvc

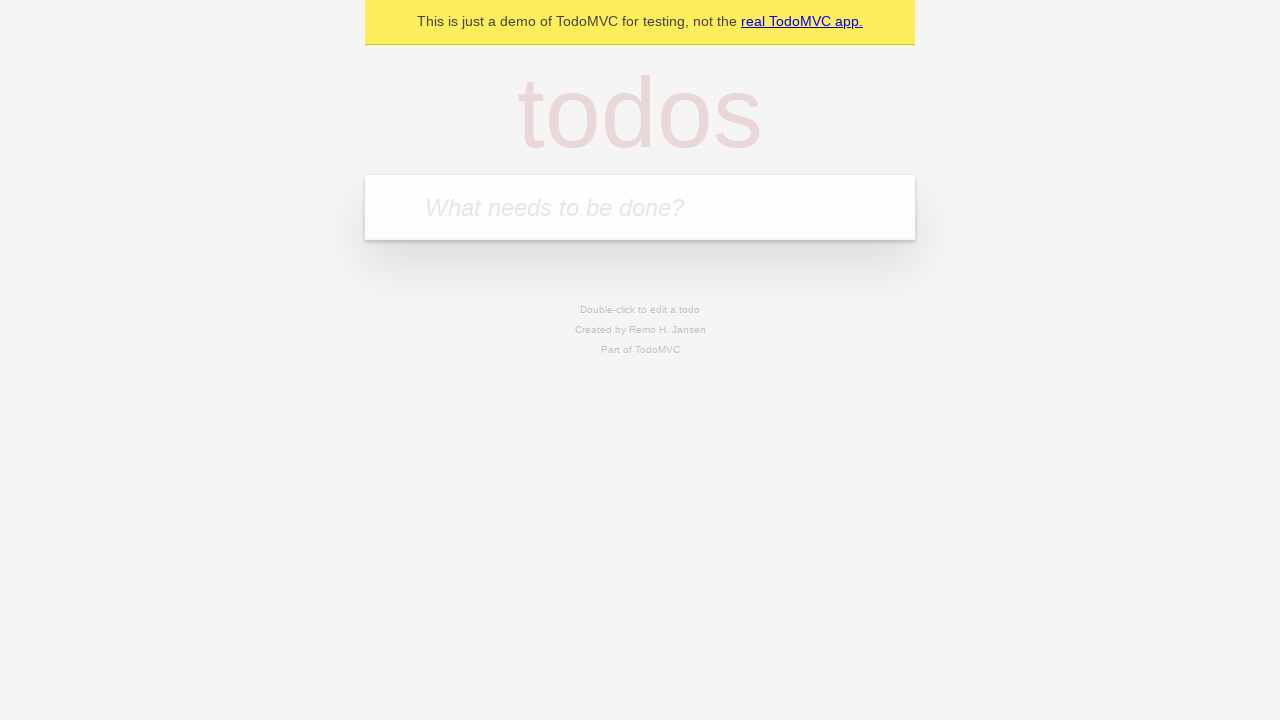

Filled new todo input with 'buy some cheese' on .new-todo
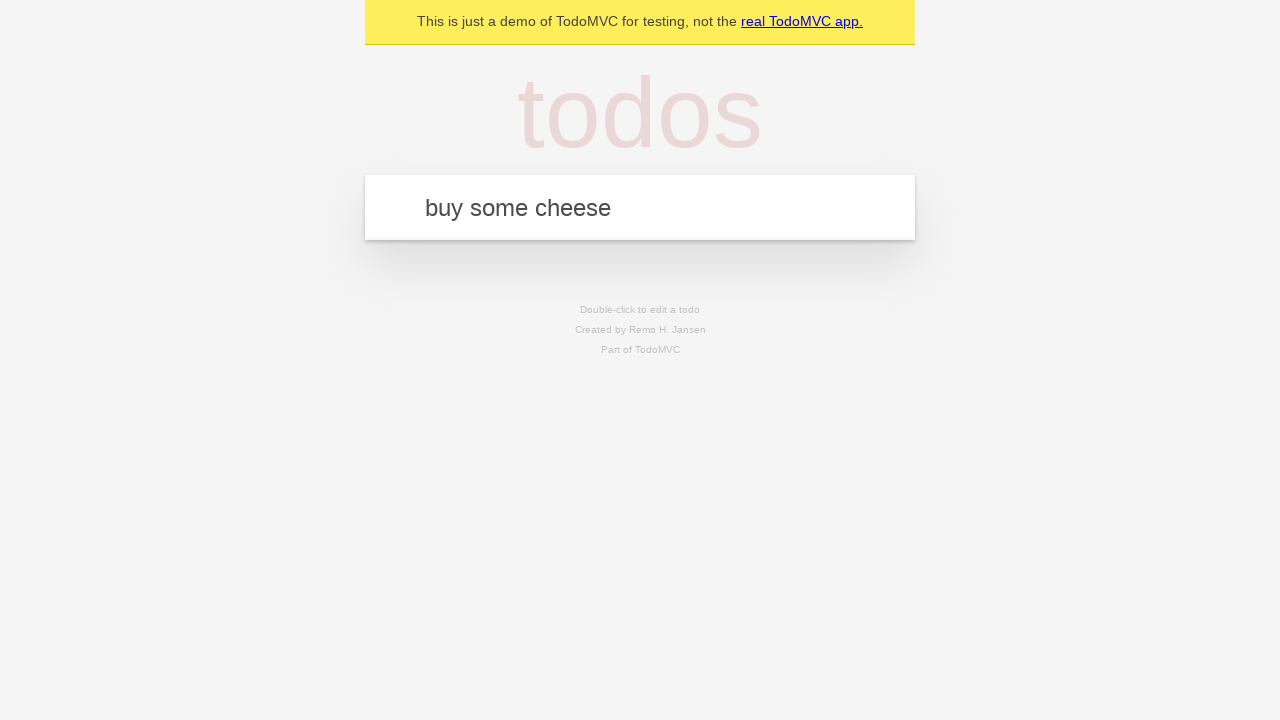

Pressed Enter to create first todo on .new-todo
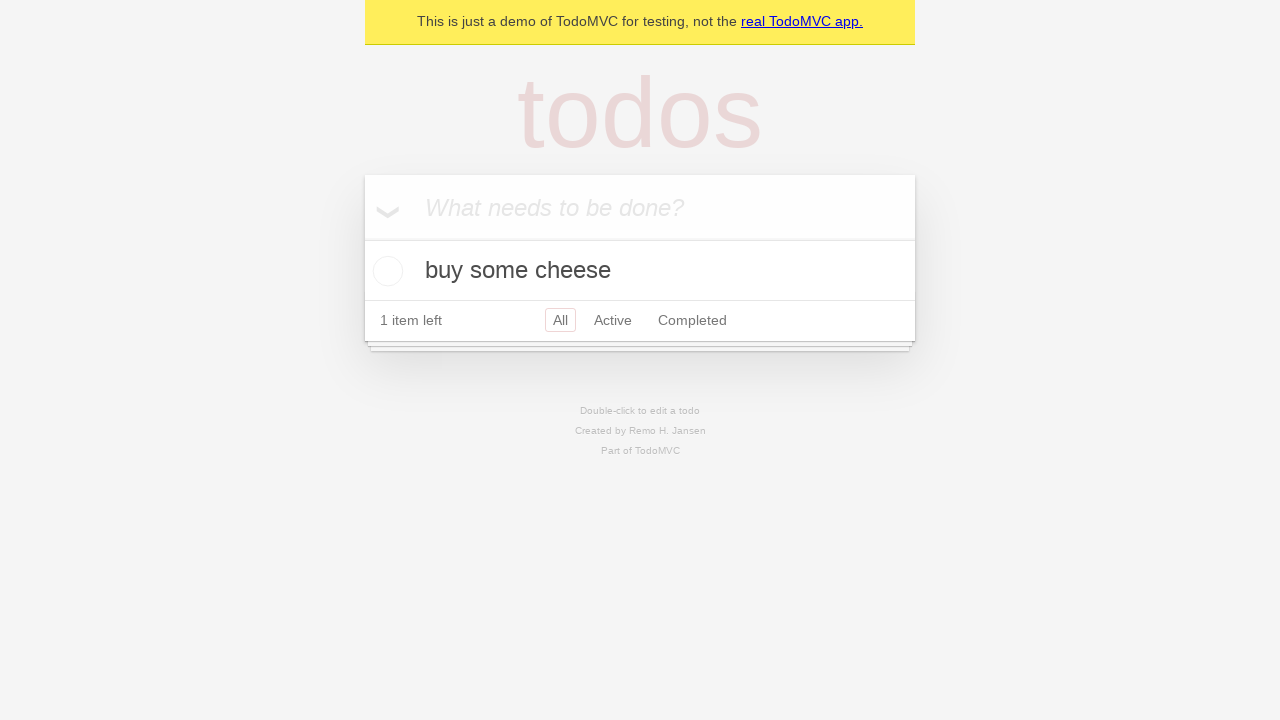

Filled new todo input with 'feed the cat' on .new-todo
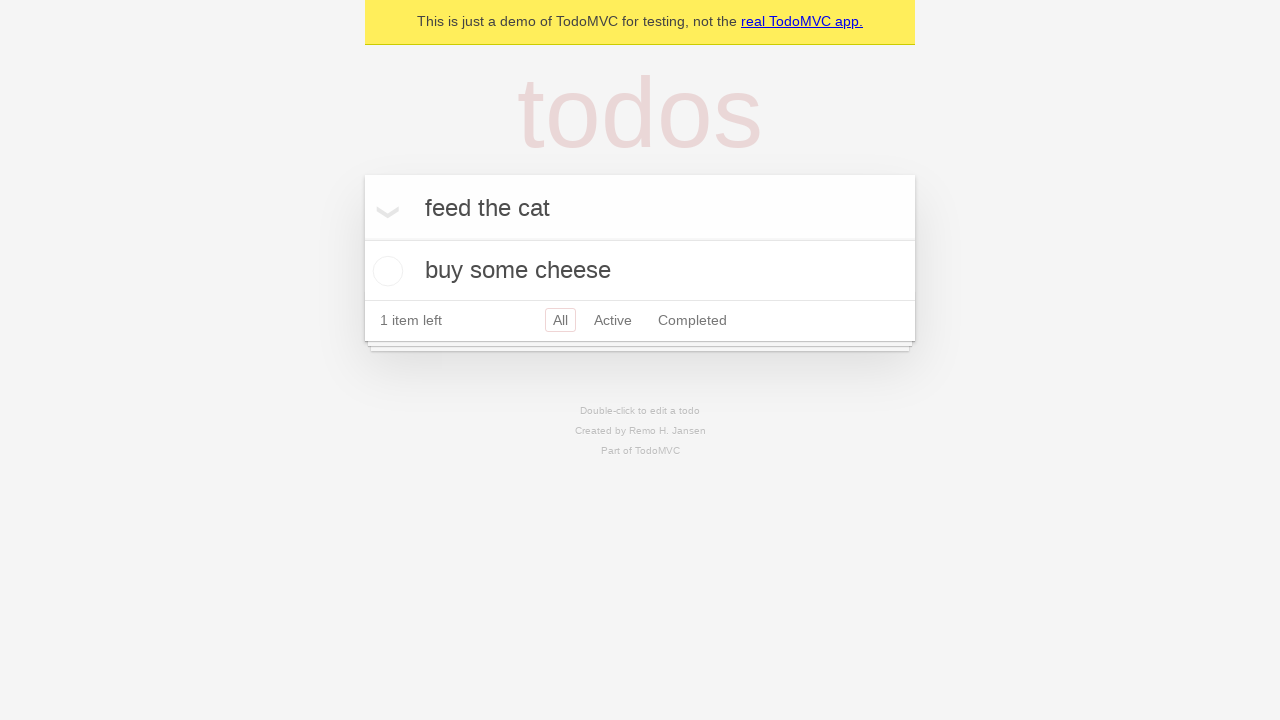

Pressed Enter to create second todo on .new-todo
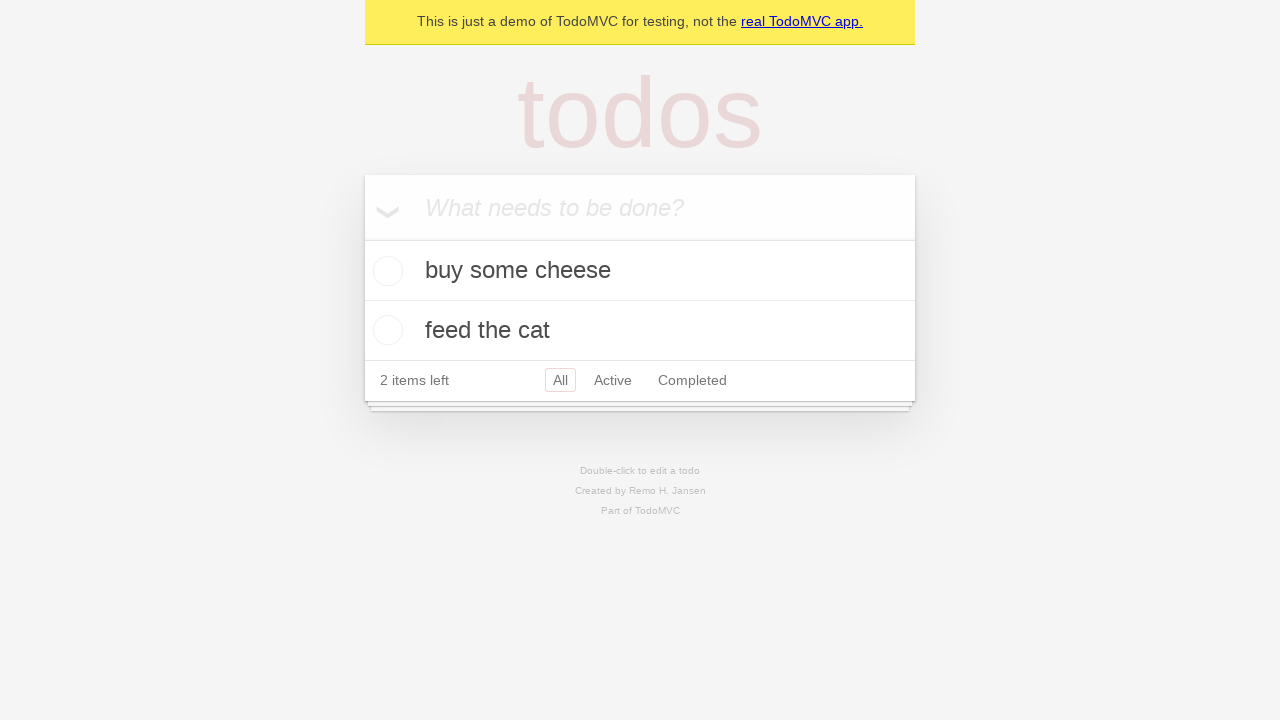

Filled new todo input with 'book a doctors appointment' on .new-todo
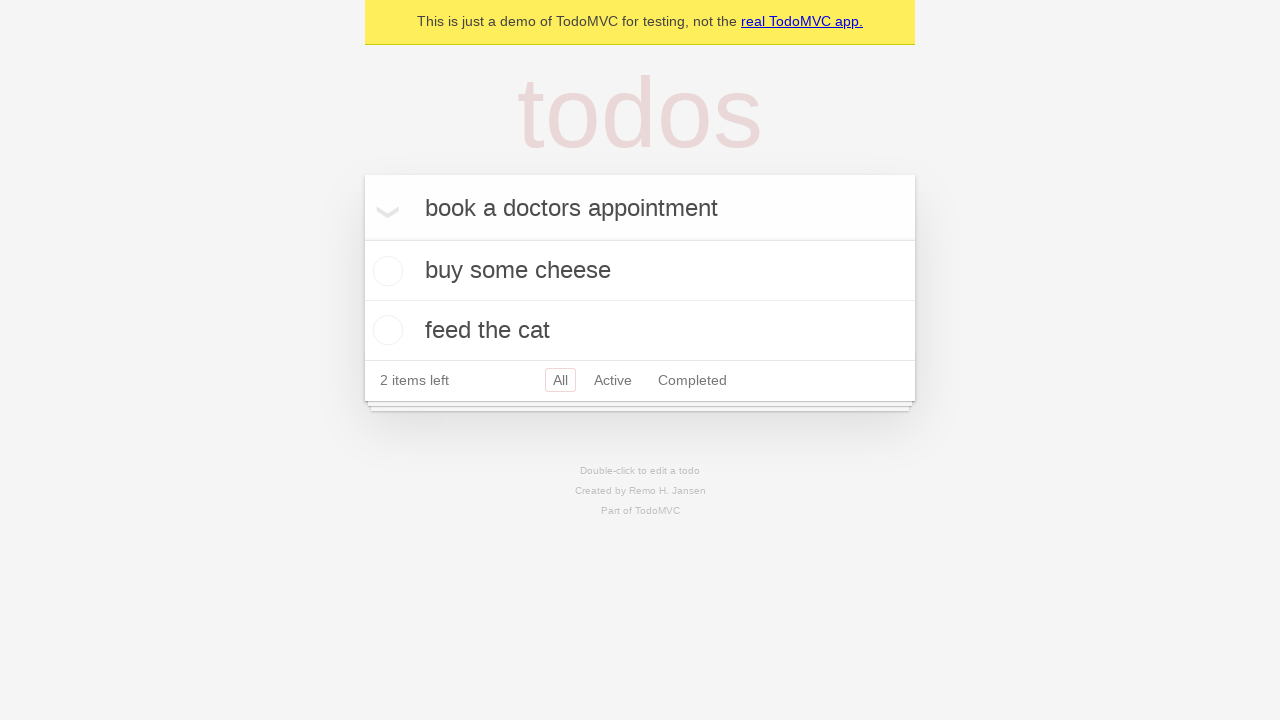

Pressed Enter to create third todo on .new-todo
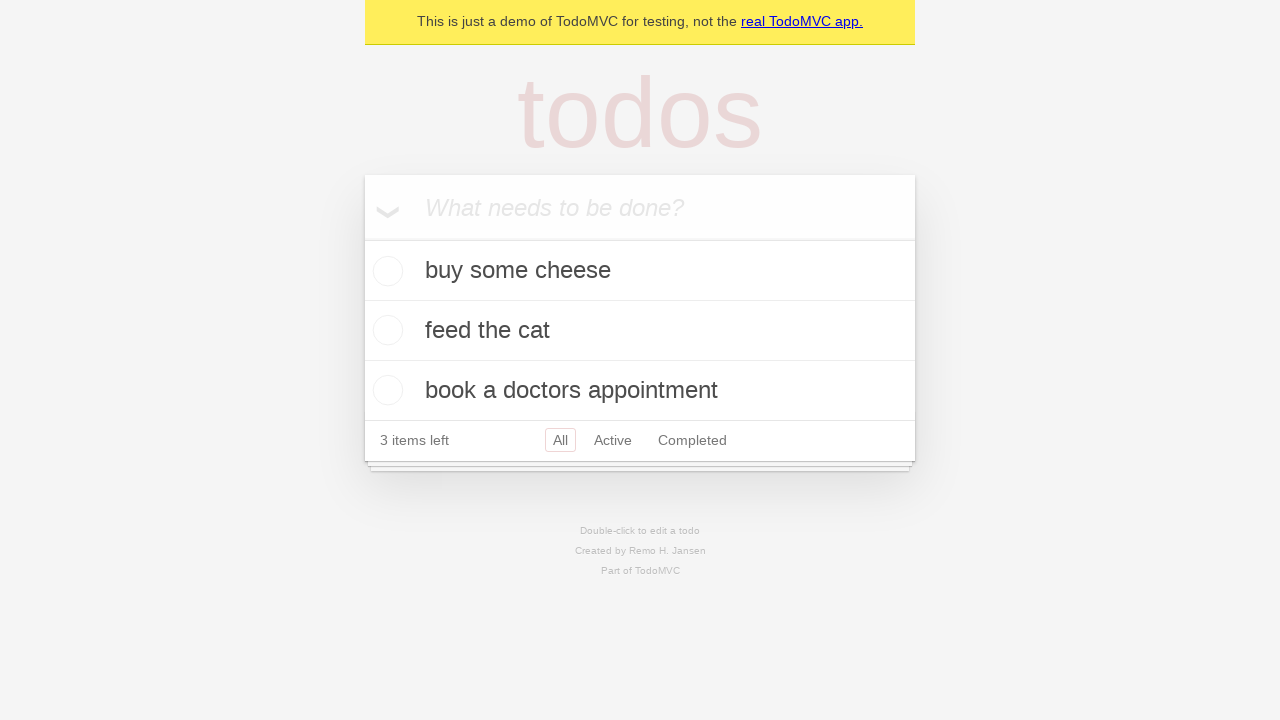

Waited for all three todos to be created
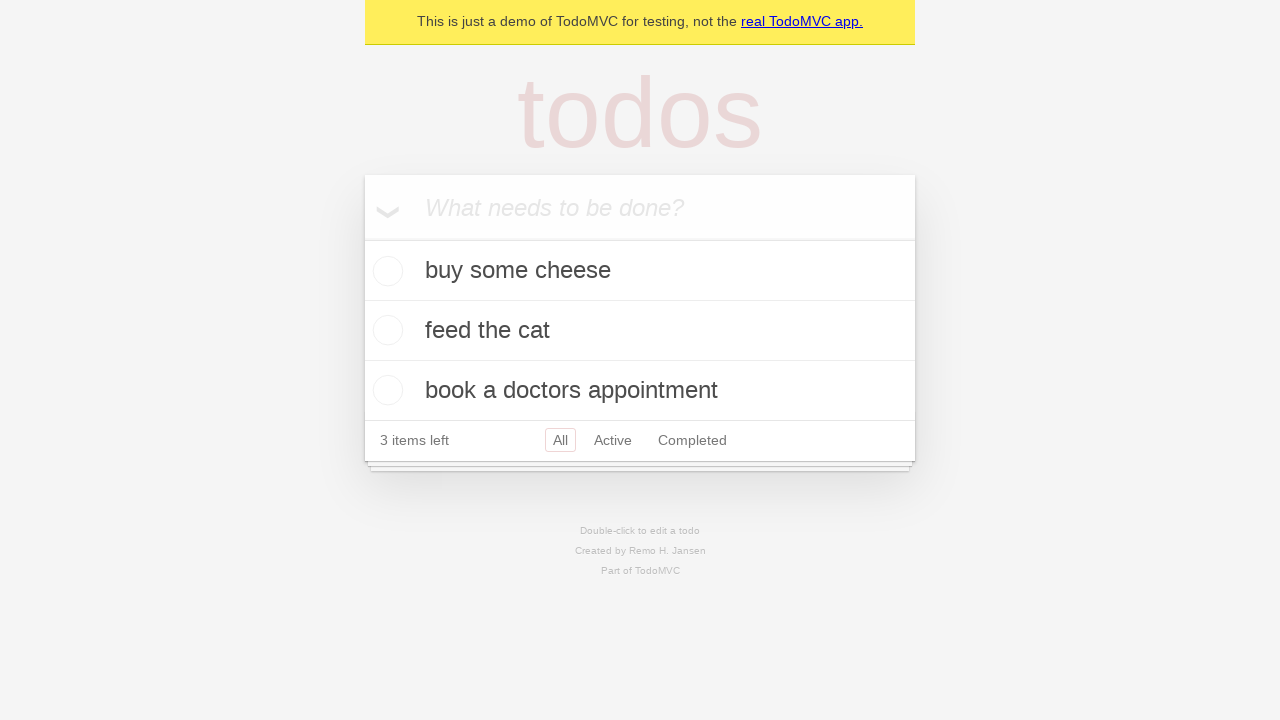

Double-clicked second todo to enter edit mode at (640, 331) on .todo-list li >> nth=1
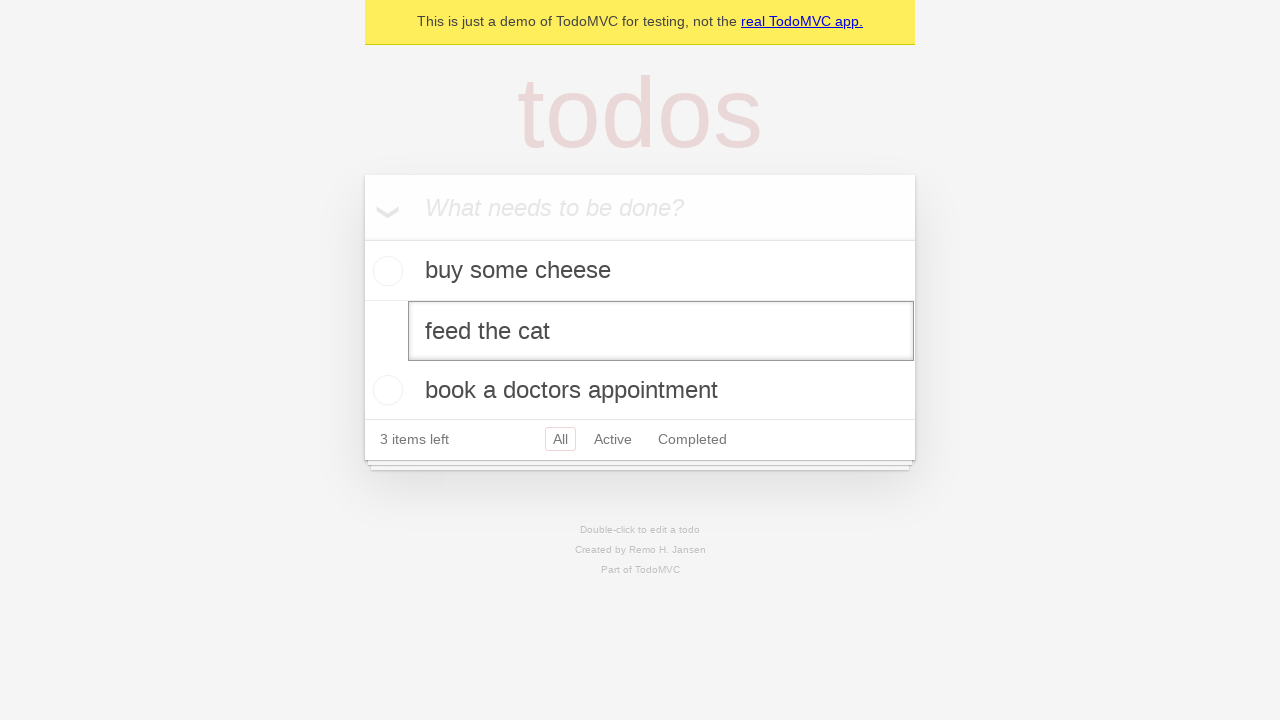

Pressed Escape key to cancel editing on .todo-list li >> nth=1 >> .edit
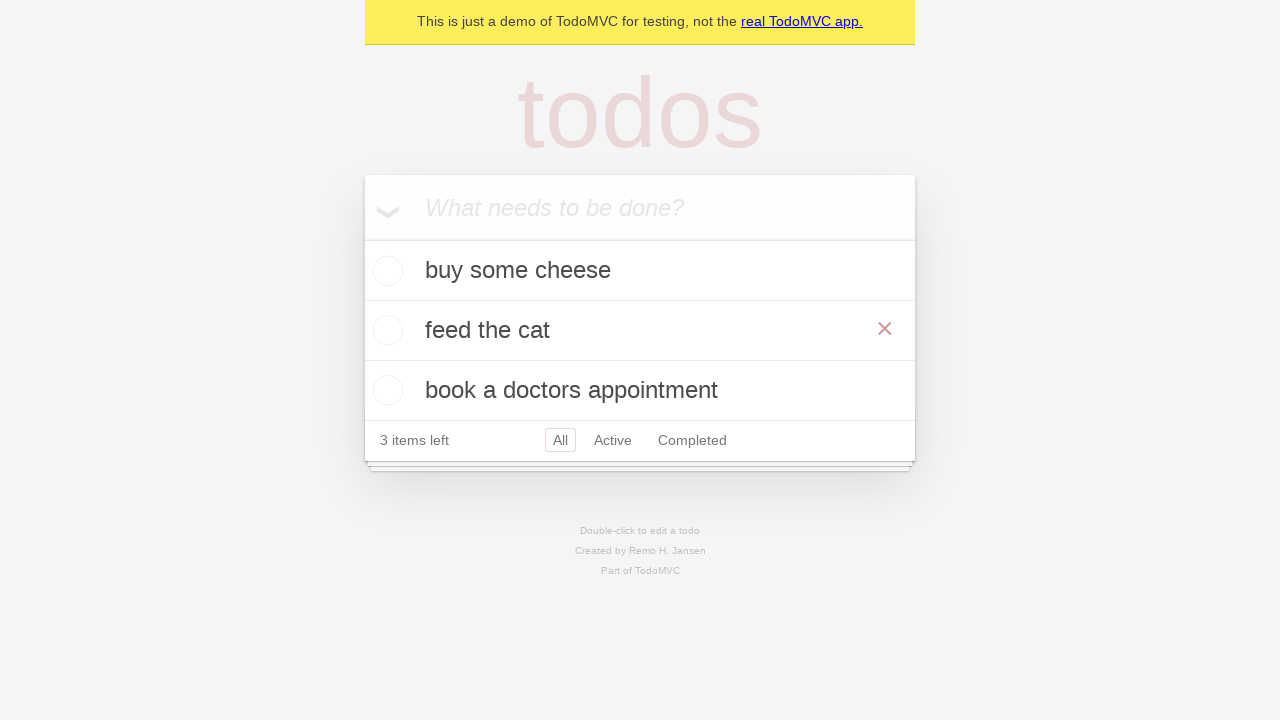

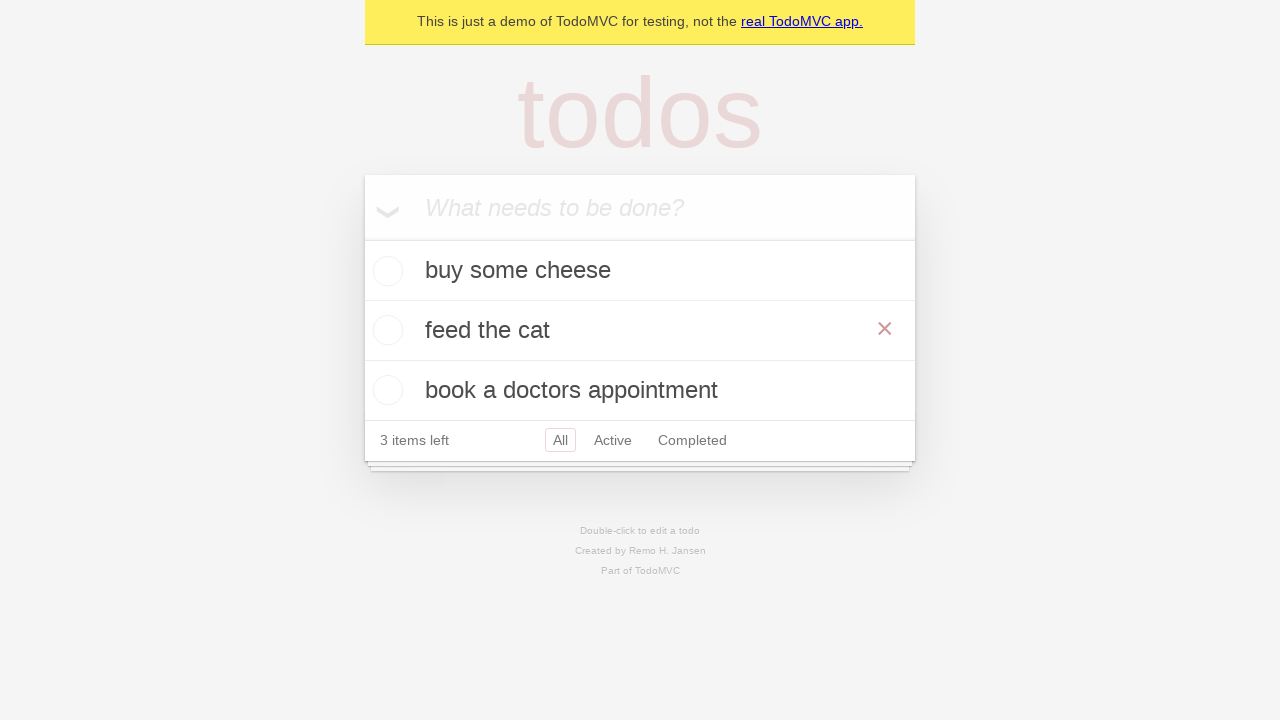